Tests the 200 status code page by navigating from home to status codes section, clicking the 200 link, and verifying the correct code is displayed

Starting URL: https://the-internet.herokuapp.com/

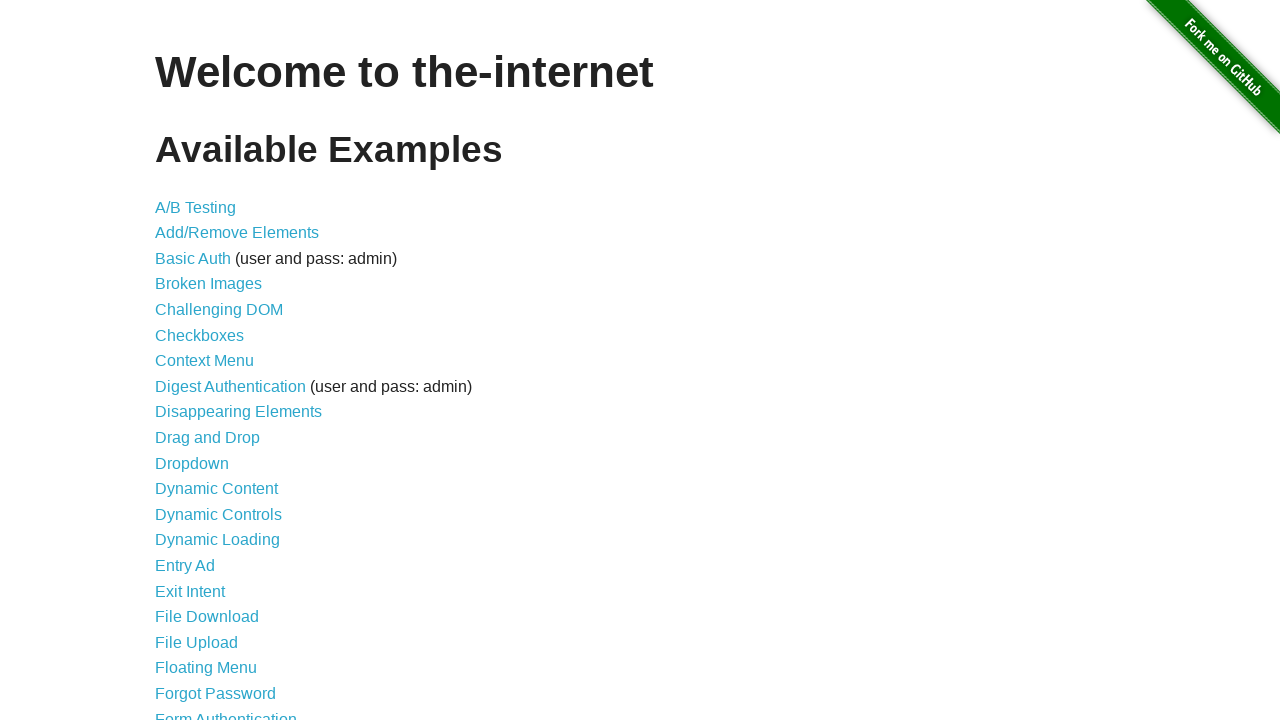

Clicked on Status Codes link from main page at (203, 600) on a[href='/status_codes']
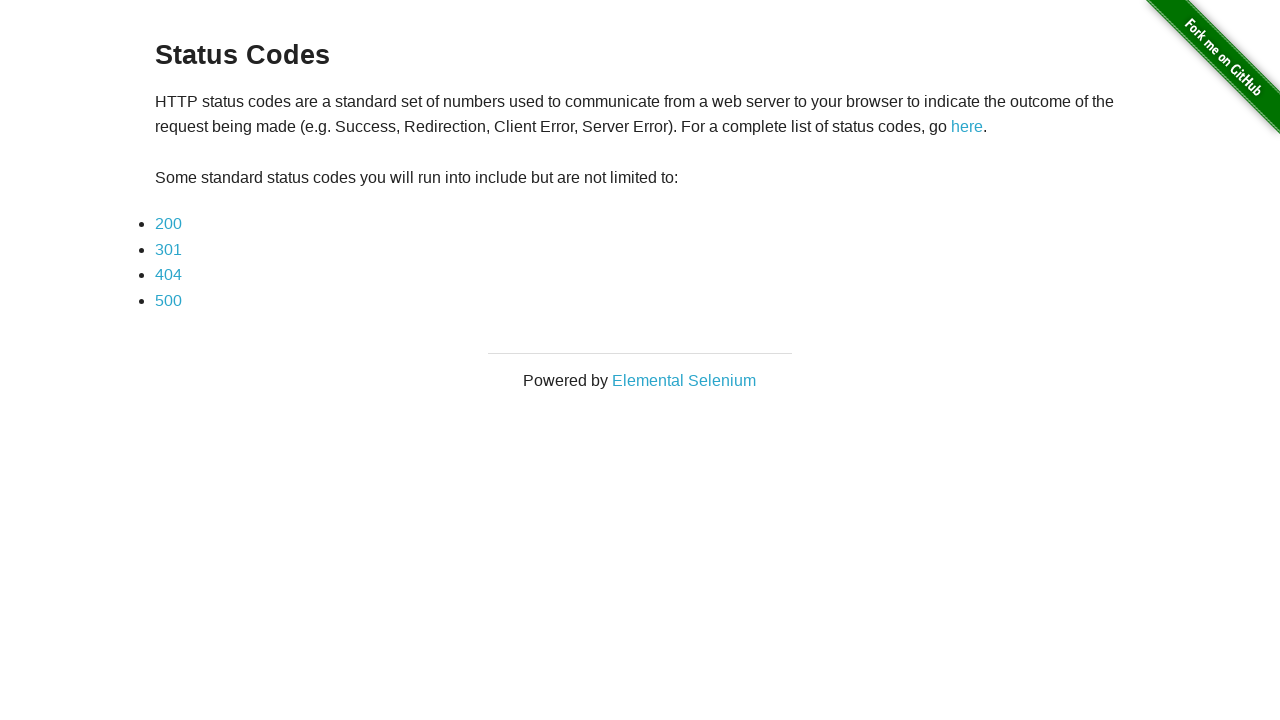

Status Codes page loaded successfully
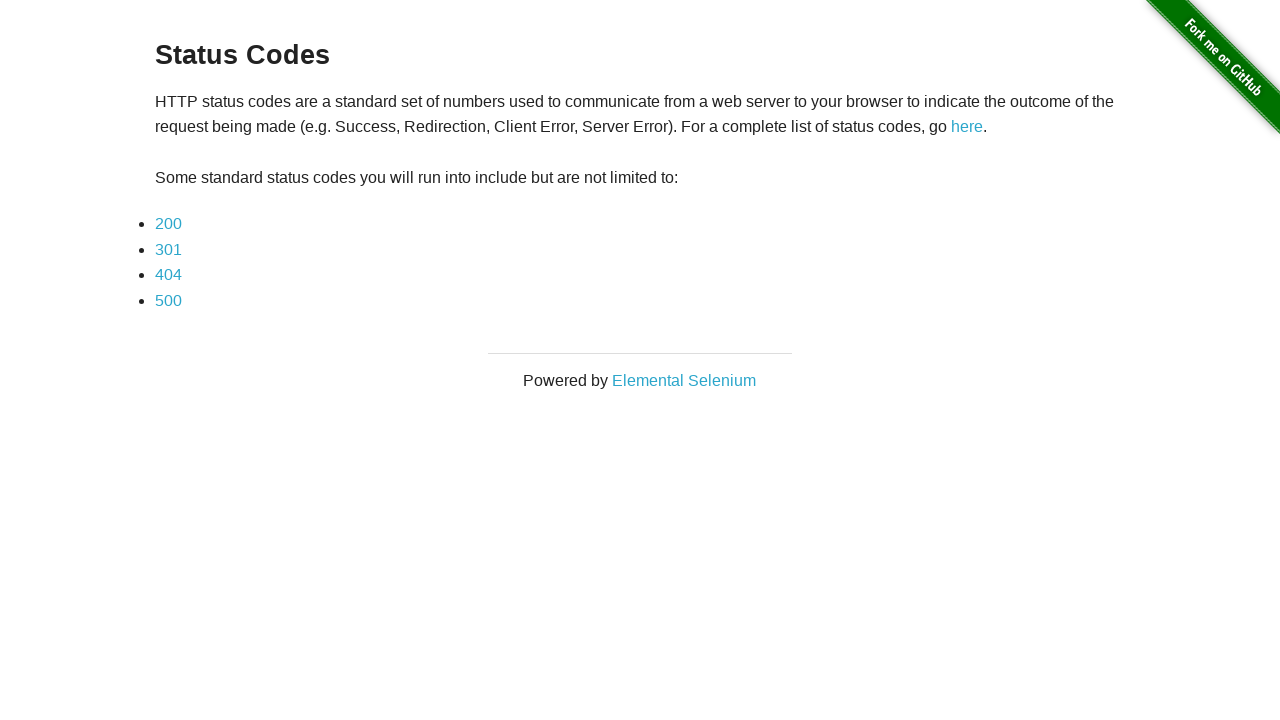

Clicked on 200 status code link at (168, 224) on a[href='status_codes/200']
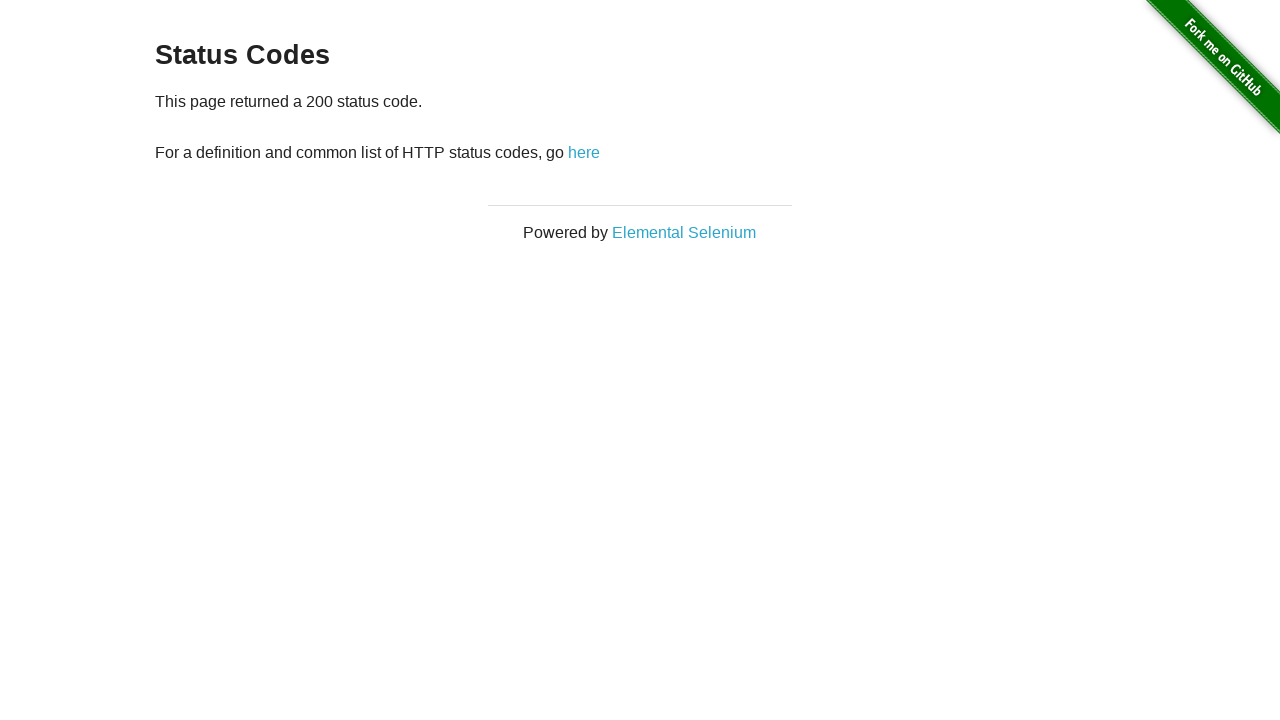

Status code 200 page loaded and correct code displayed
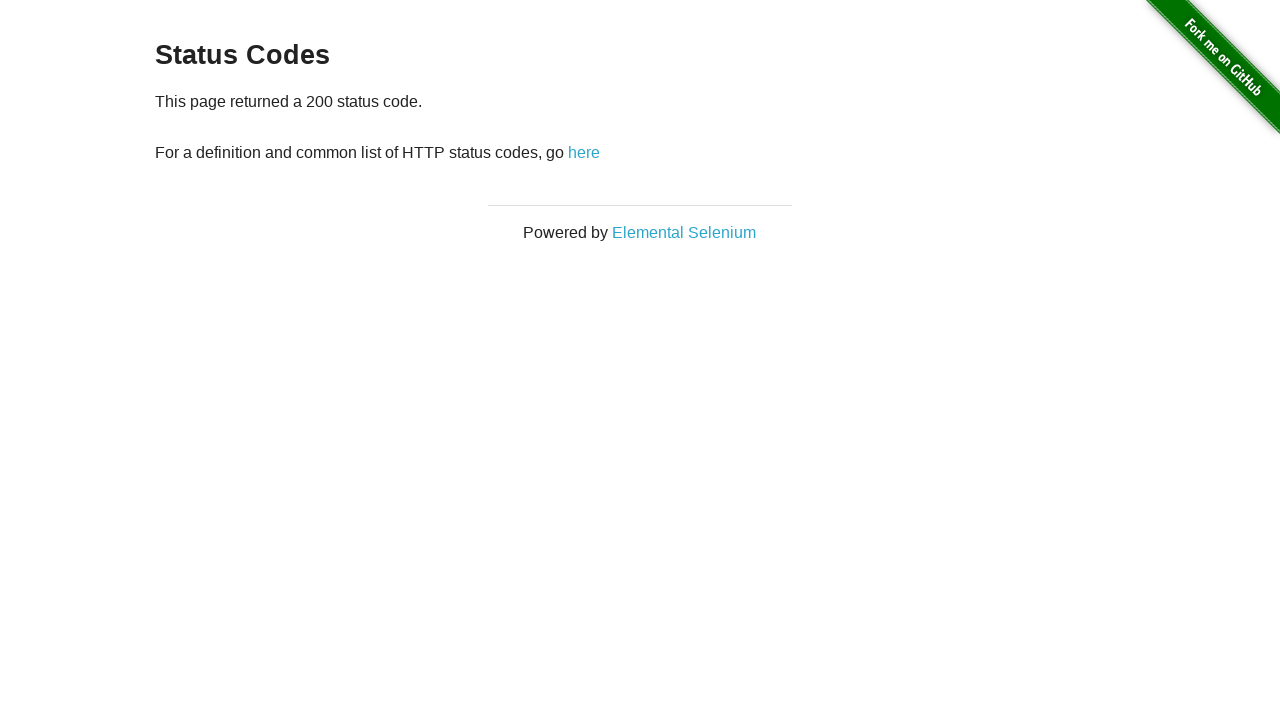

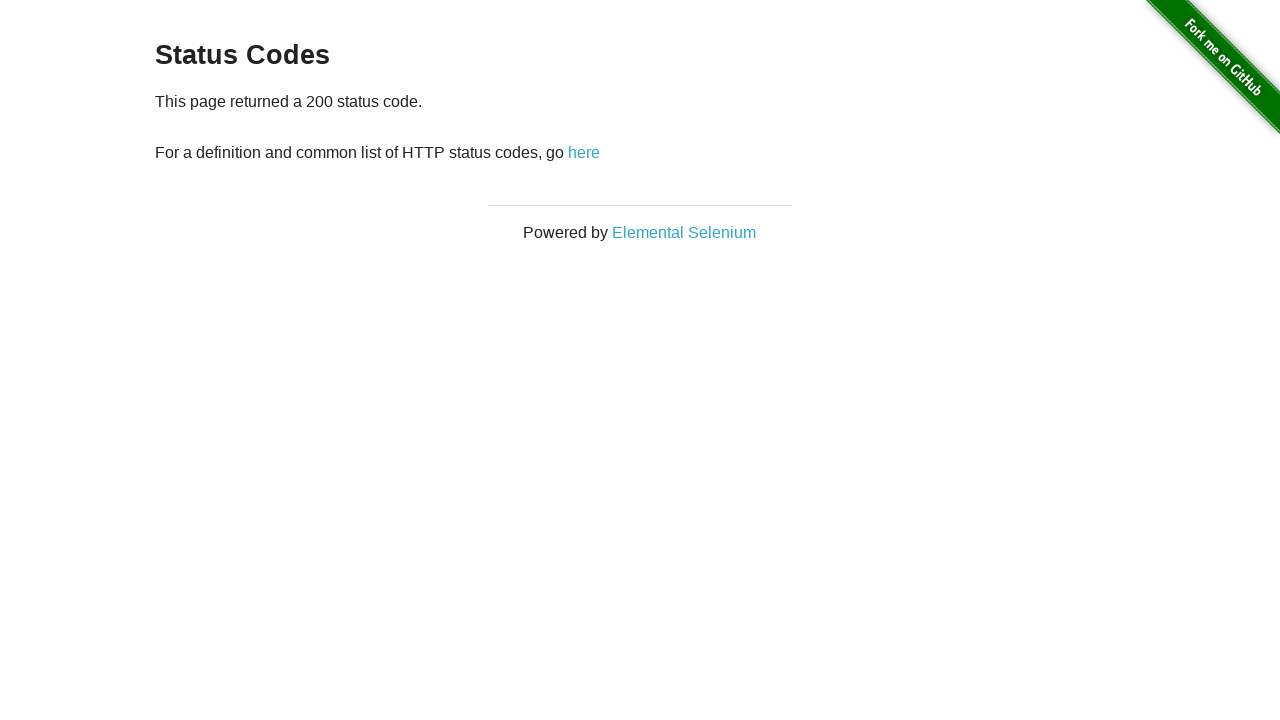